Navigates to the Rahul Shetty Academy Selenium Practice grocery shopping page. The script appears to be an incomplete test that was intended to add items (Cucumber, Beetroot, Onion, Mango) to a cart.

Starting URL: https://rahulshettyacademy.com/seleniumPractise

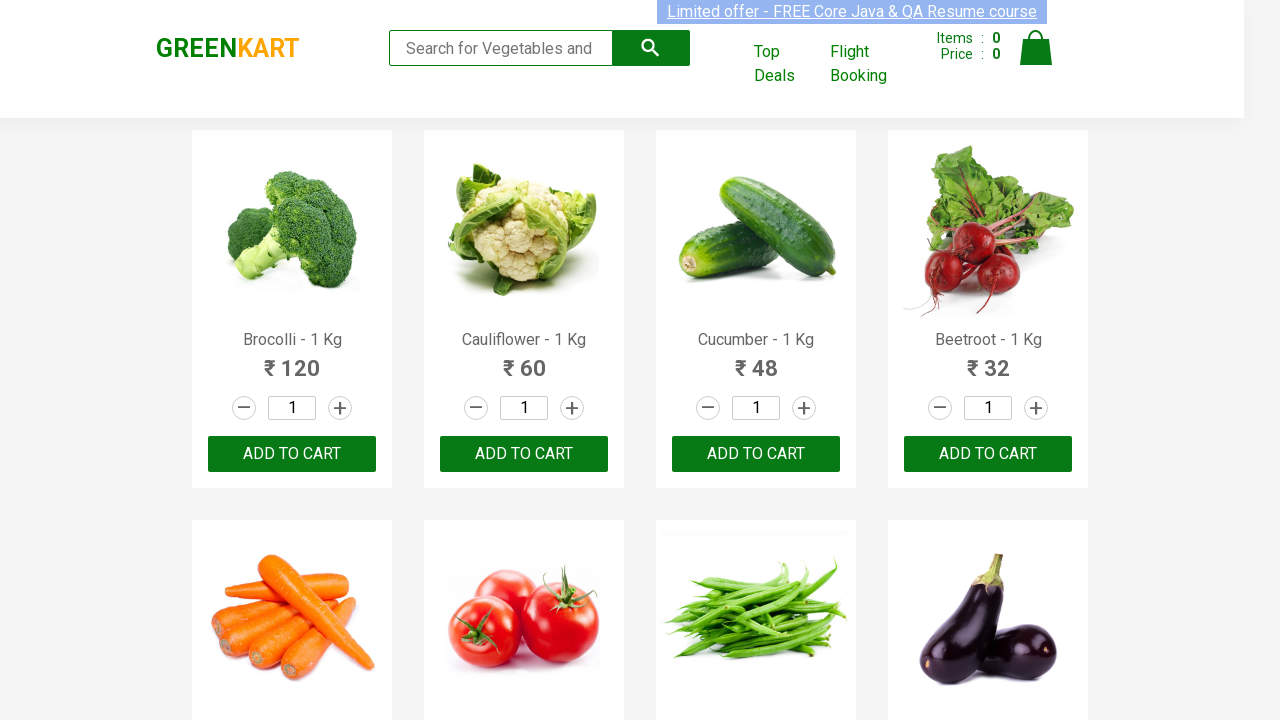

Waited for product elements to load on Rahul Shetty Academy grocery page
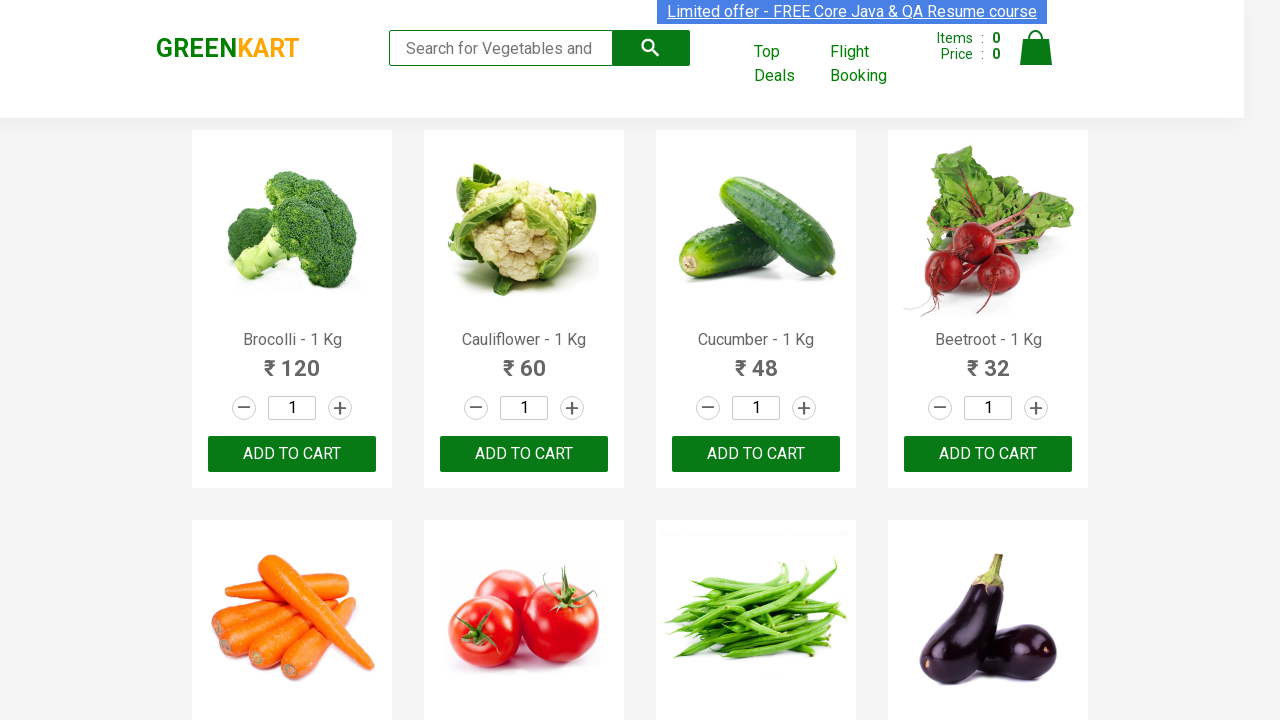

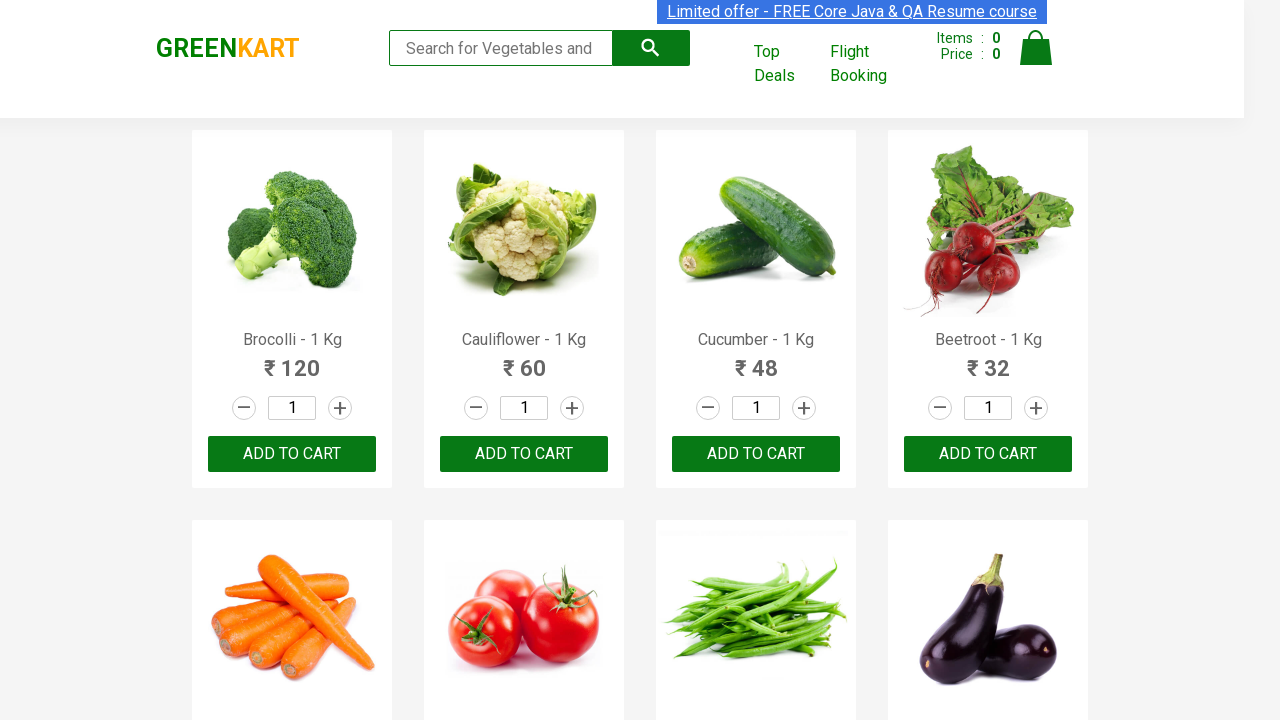